Tests A/B test opt-out by adding an opt-out cookie on the main page before navigating to the split testing page, then verifying the page shows "No A/B Test"

Starting URL: http://the-internet.herokuapp.com

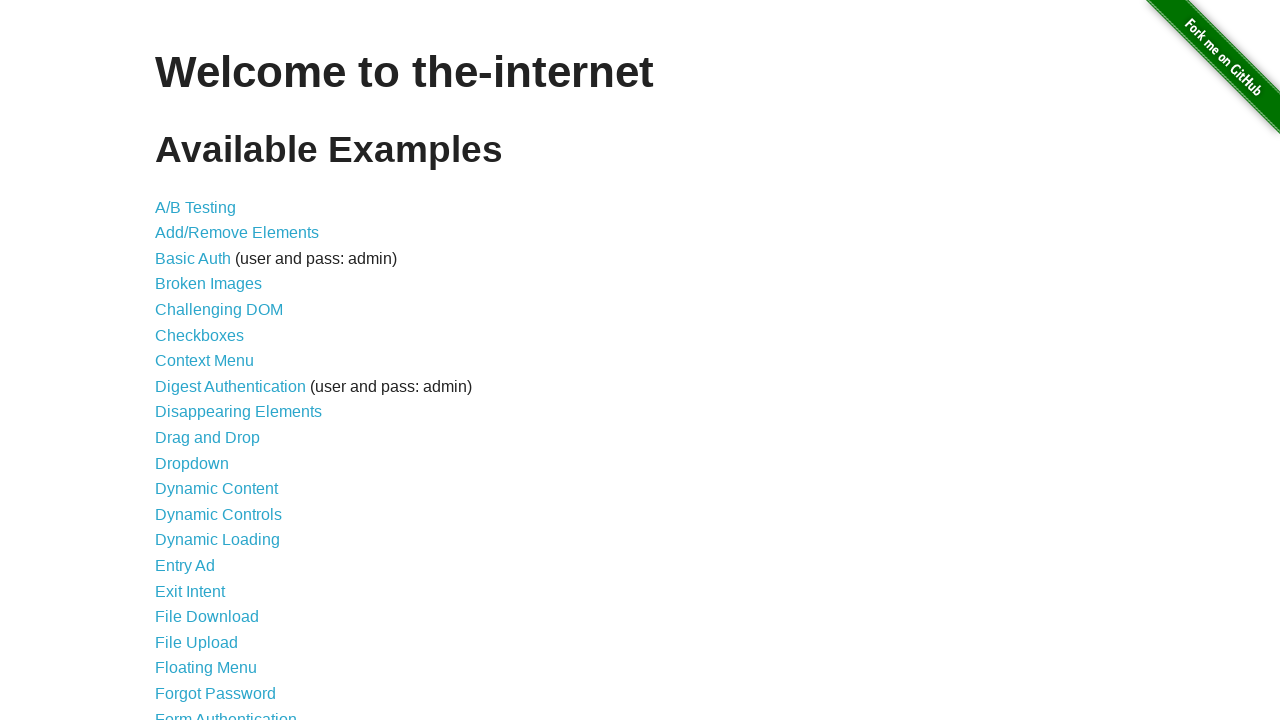

Added optimizelyOptOut cookie to opt out of A/B testing
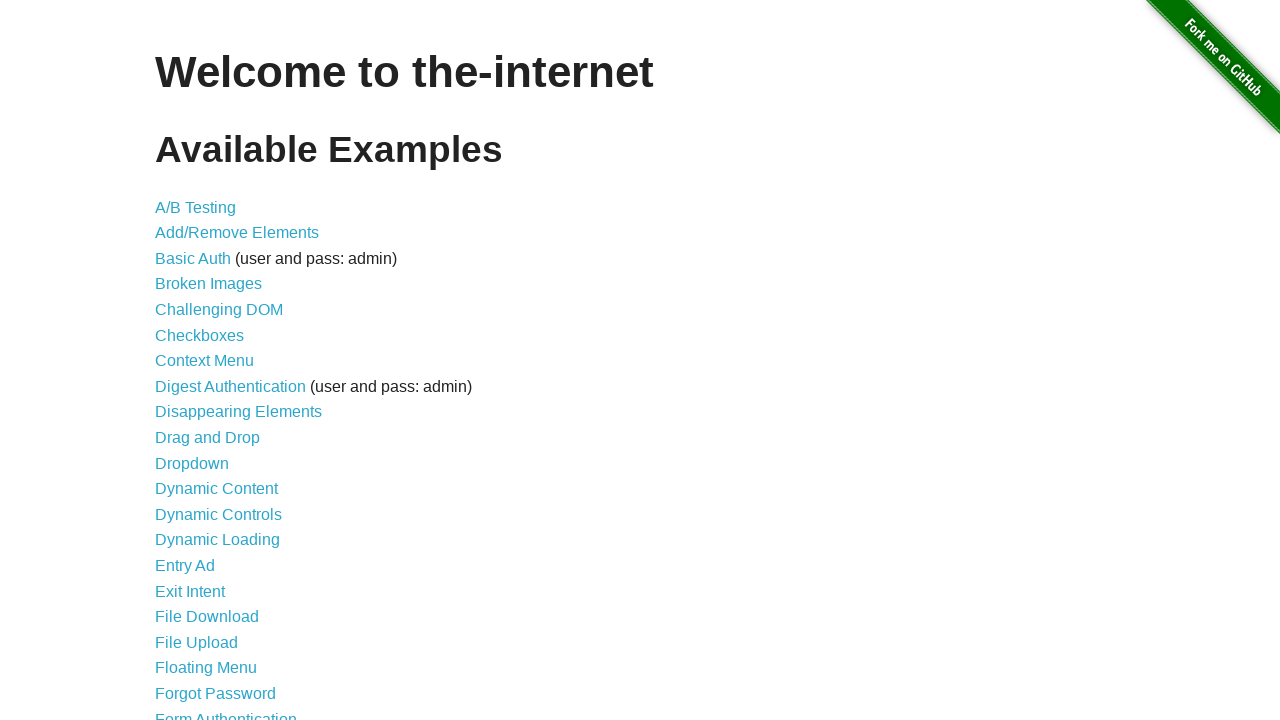

Navigated to A/B test page
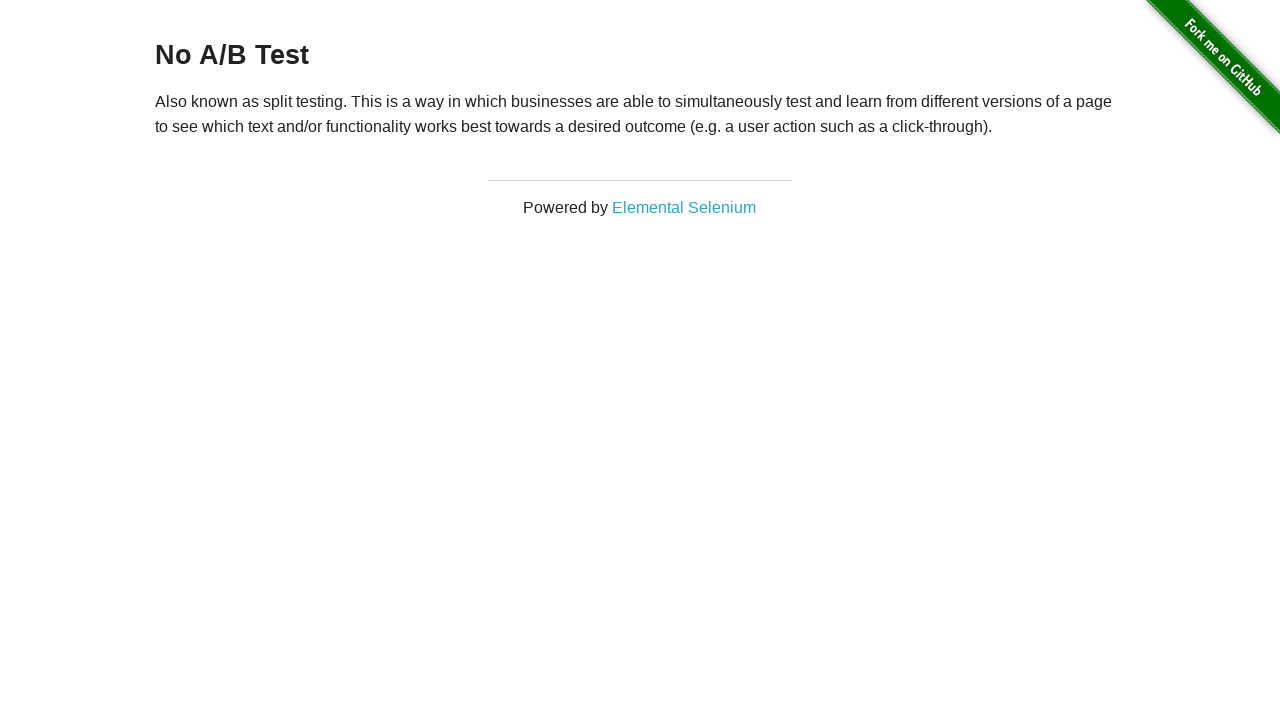

Waited for h3 heading to load
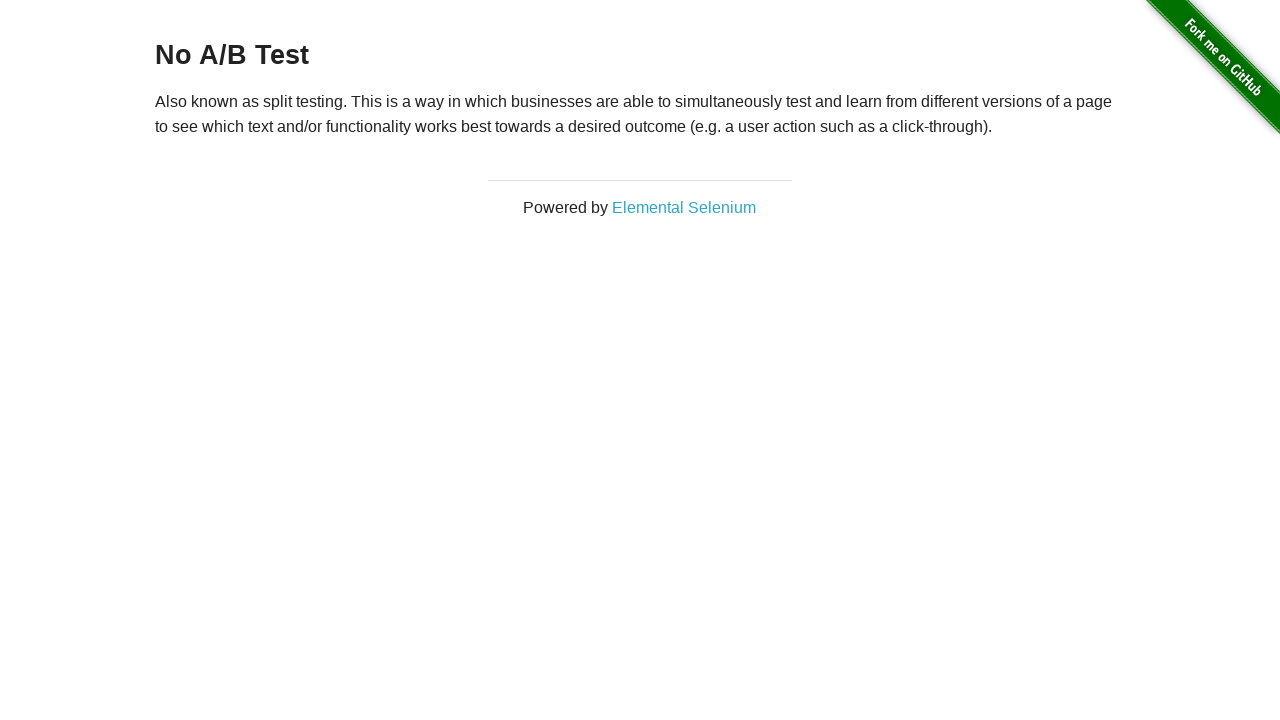

Verified page displays 'No A/B Test' confirming opt-out cookie is working
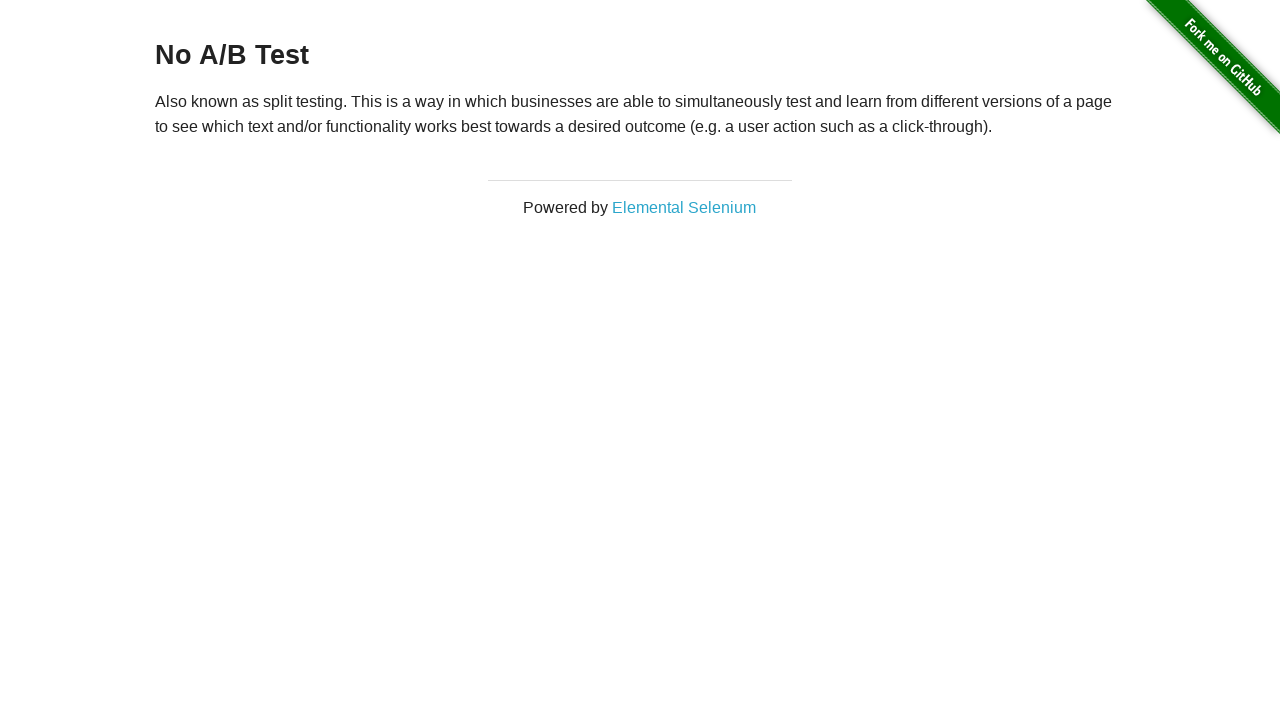

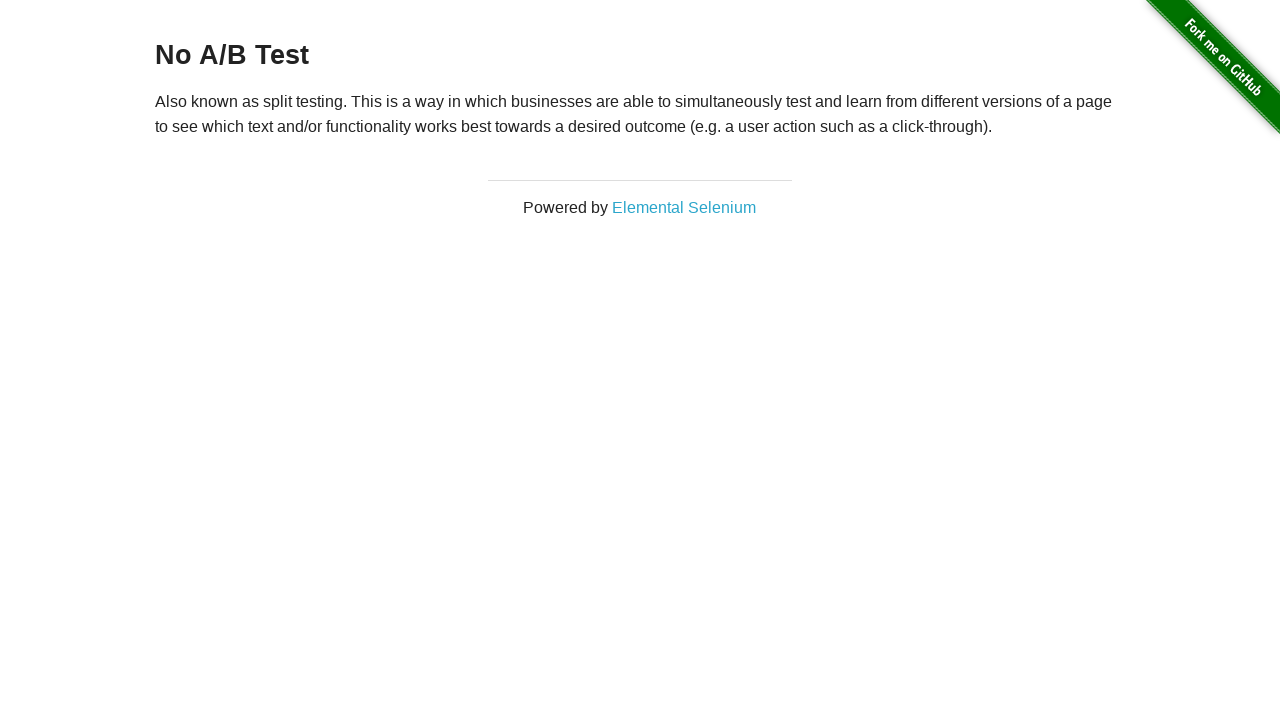